Tests new tab functionality by clicking the New Tab button and closing the new tab

Starting URL: https://practice-automation.com/window-operations/

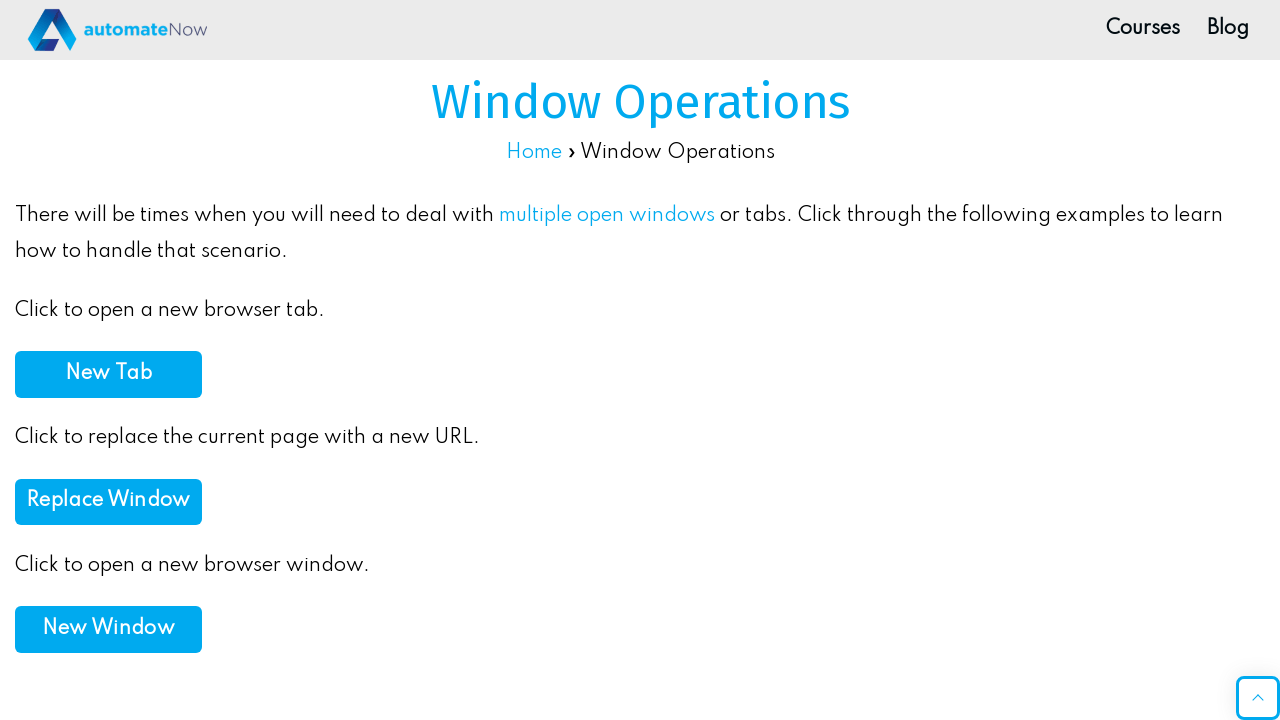

Clicked the New Tab button at (108, 374) on xpath=//button/b[text()='New Tab']
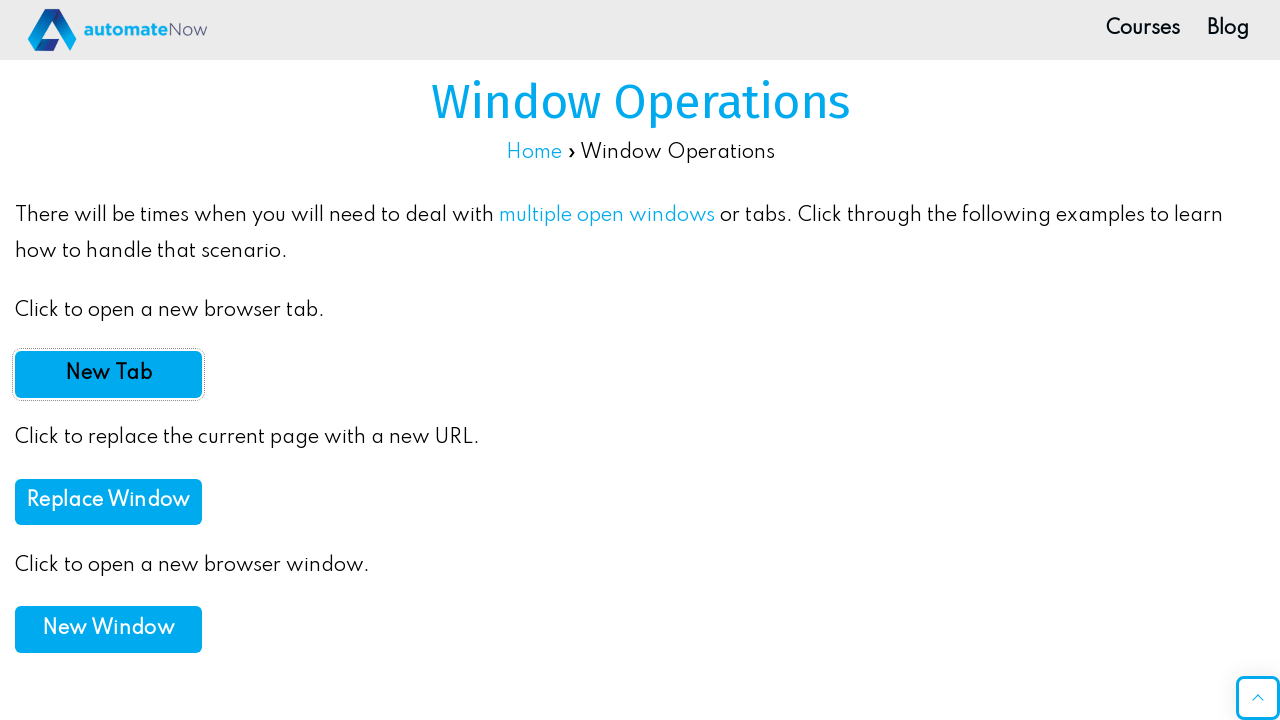

Waited 2 seconds for new tab to open
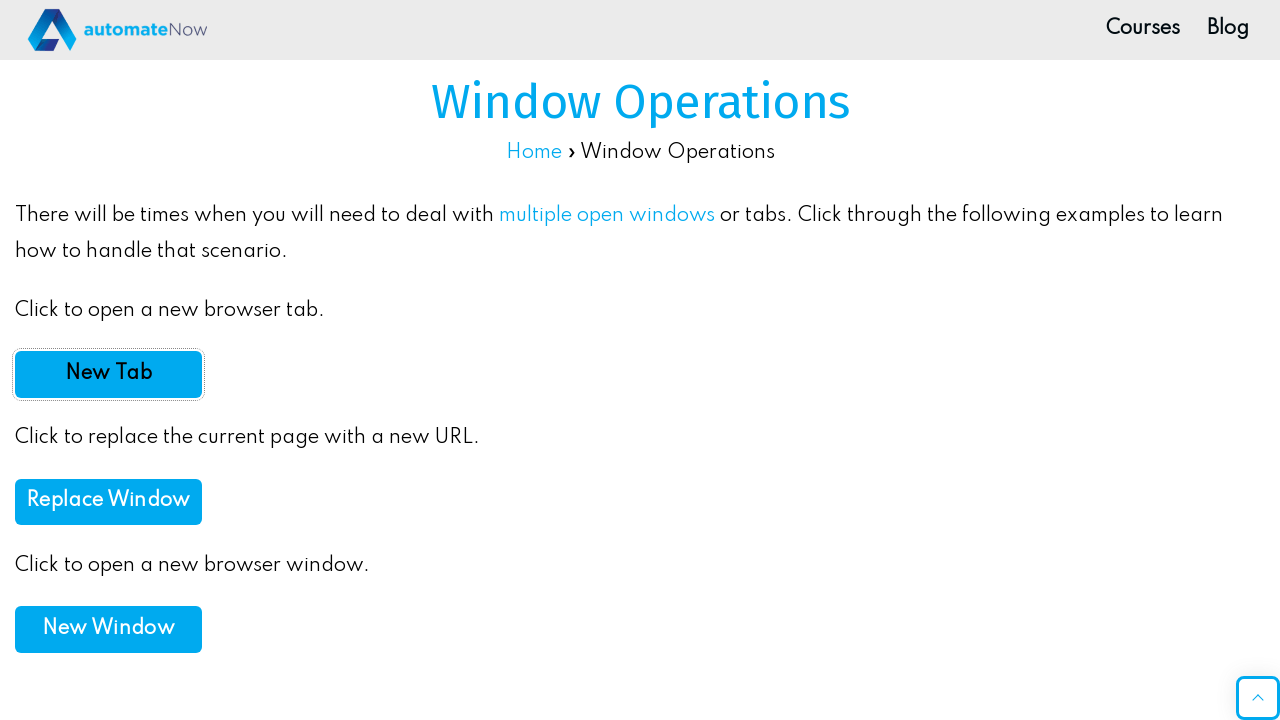

Closed the new tab
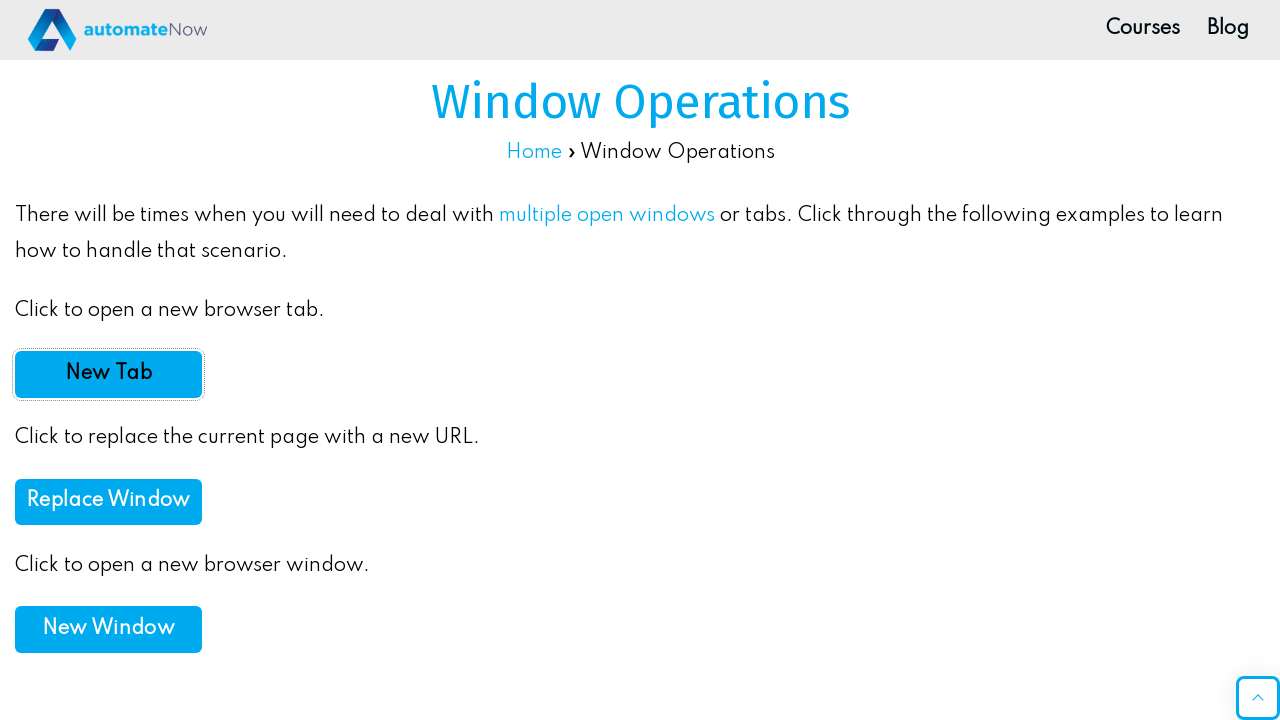

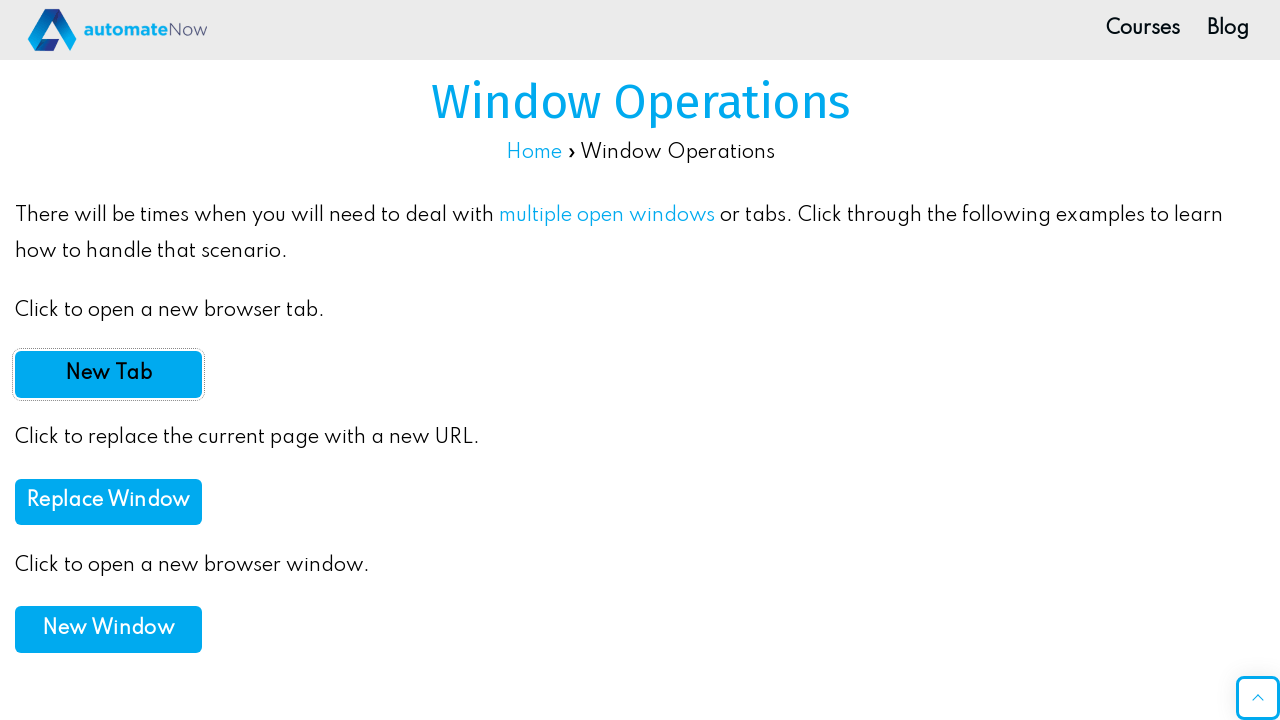